Adds a Samsung phone to cart and verifies it appears in the shopping cart

Starting URL: https://www.demoblaze.com/

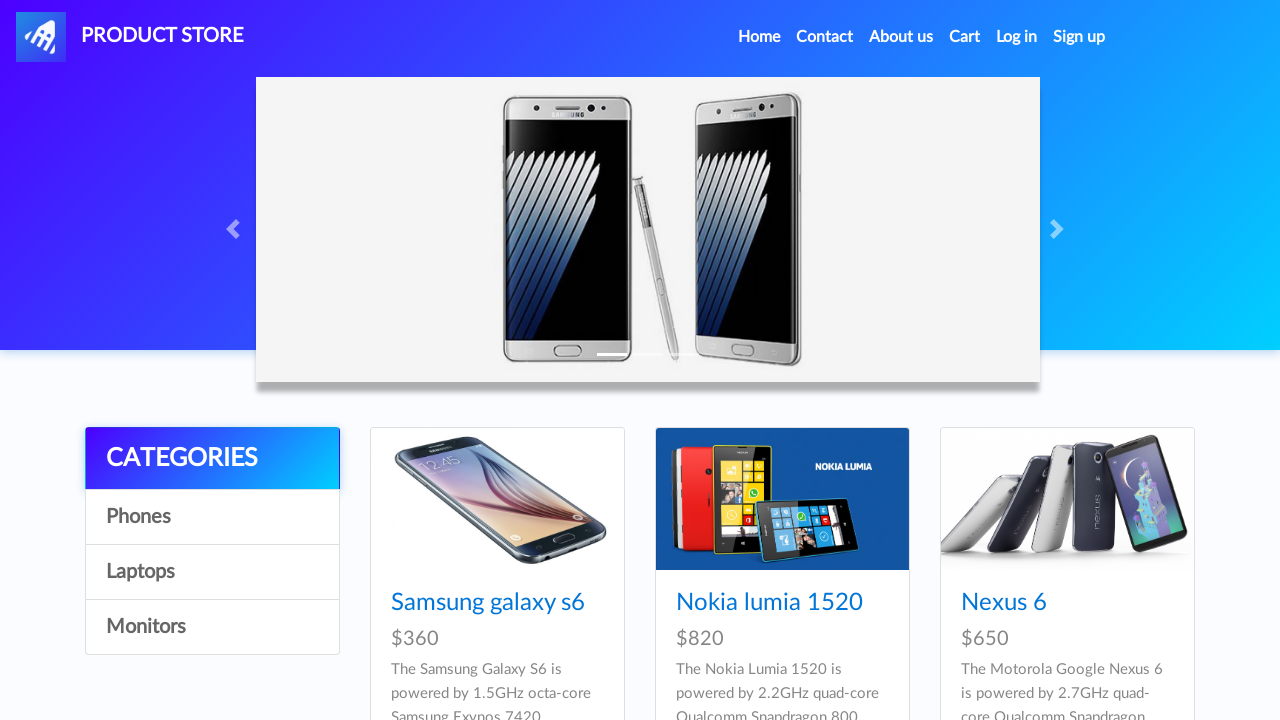

Clicked on Phones category at (212, 517) on a:has-text('Phones')
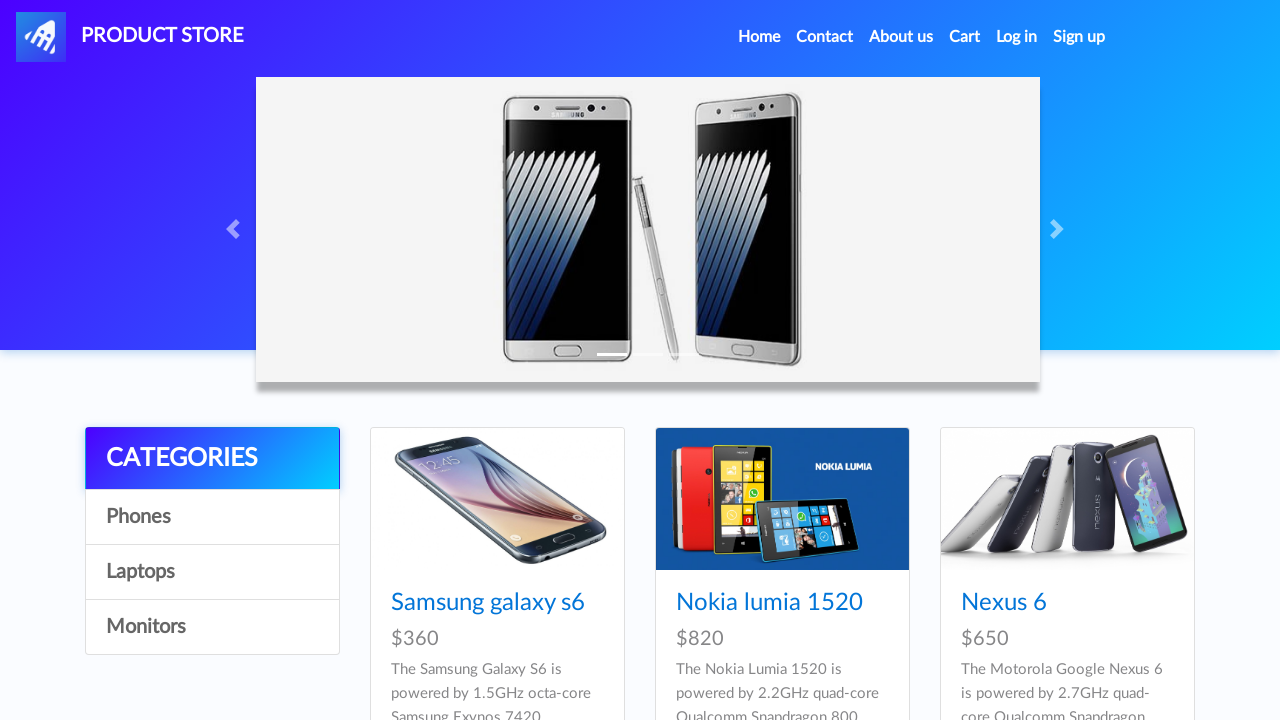

Product list loaded in Phones category
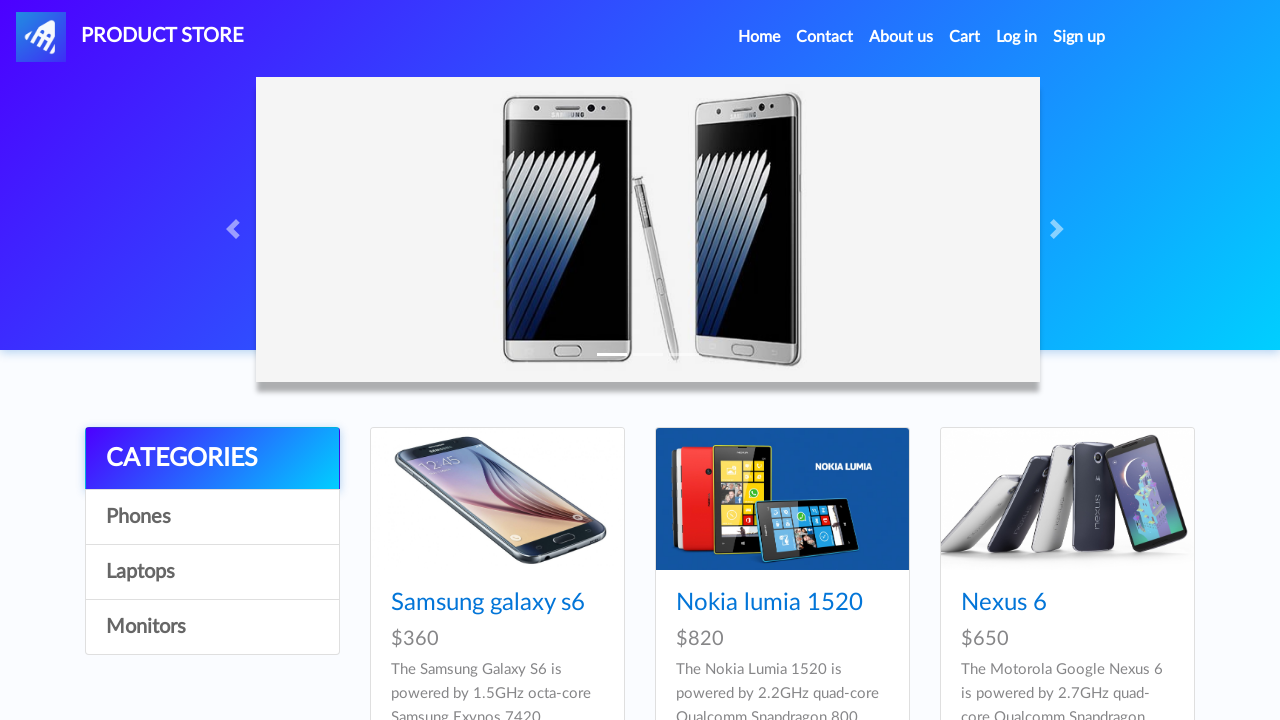

Clicked on Samsung galaxy s6 product at (488, 603) on a:has-text('Samsung galaxy s6')
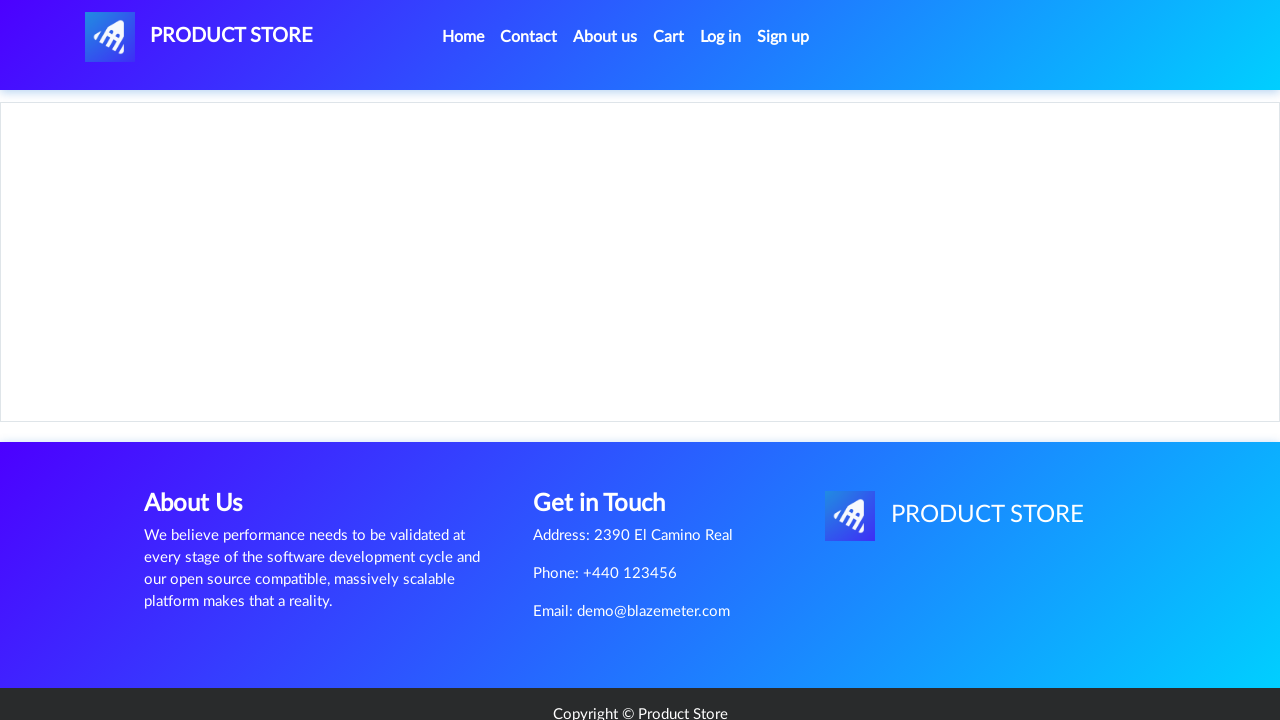

Product page loaded with Add to cart button
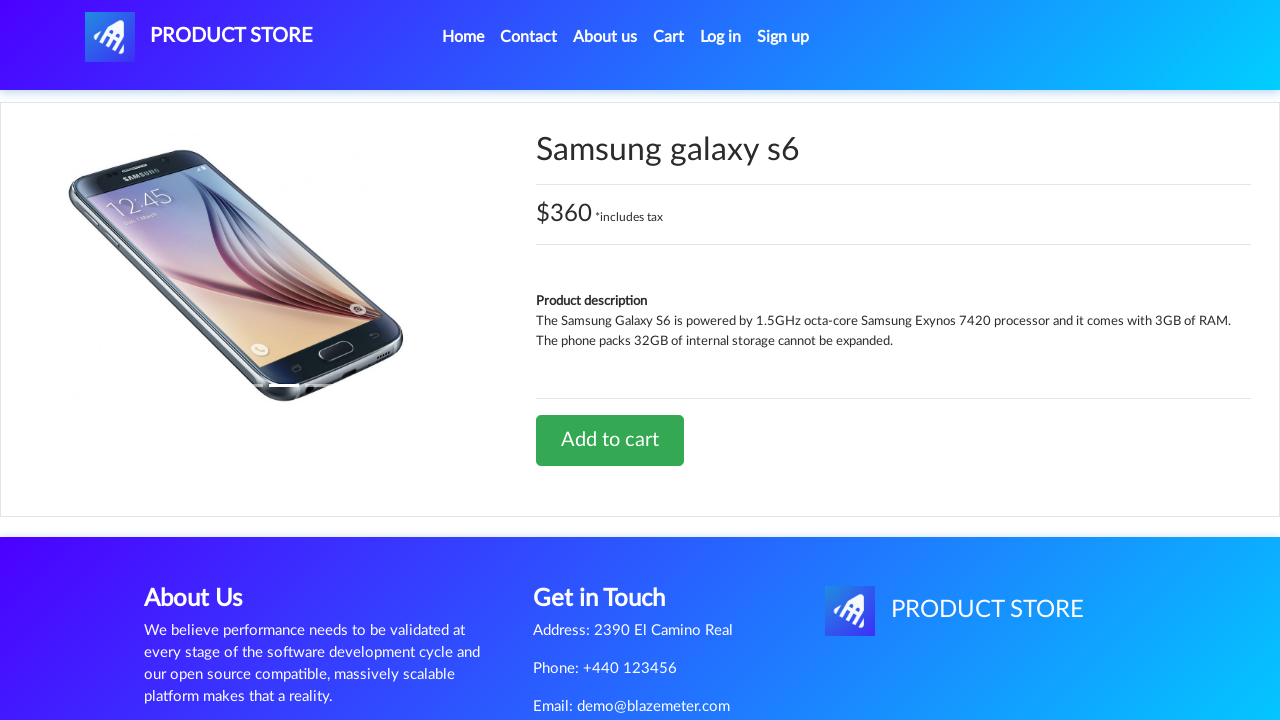

Clicked Add to cart button at (610, 440) on a:has-text('Add to cart')
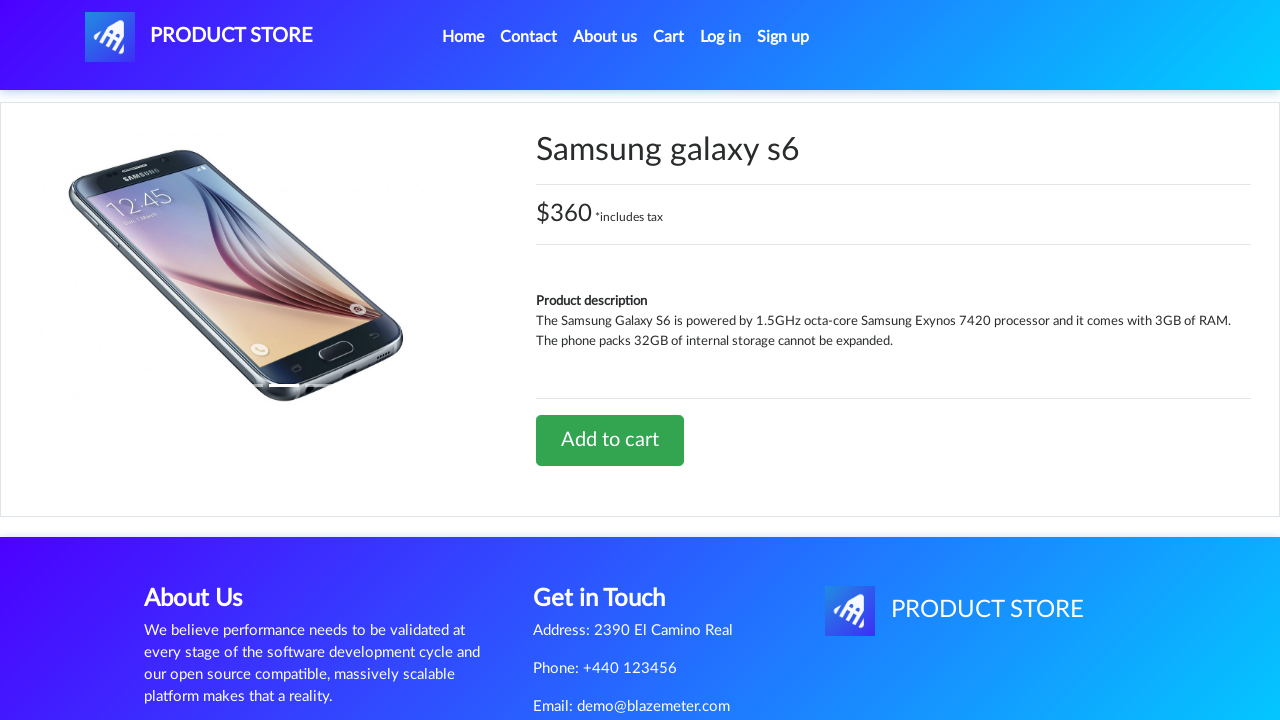

Set up dialog handler to accept alerts
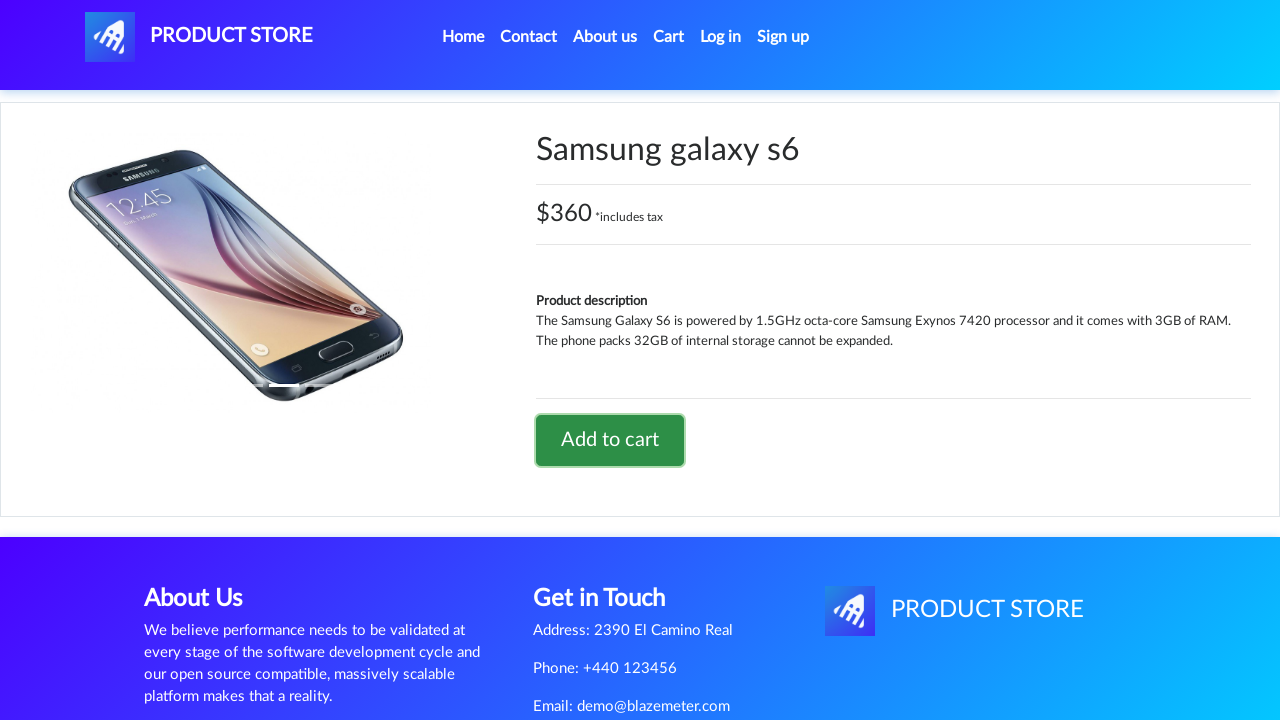

Waited for alert confirmation
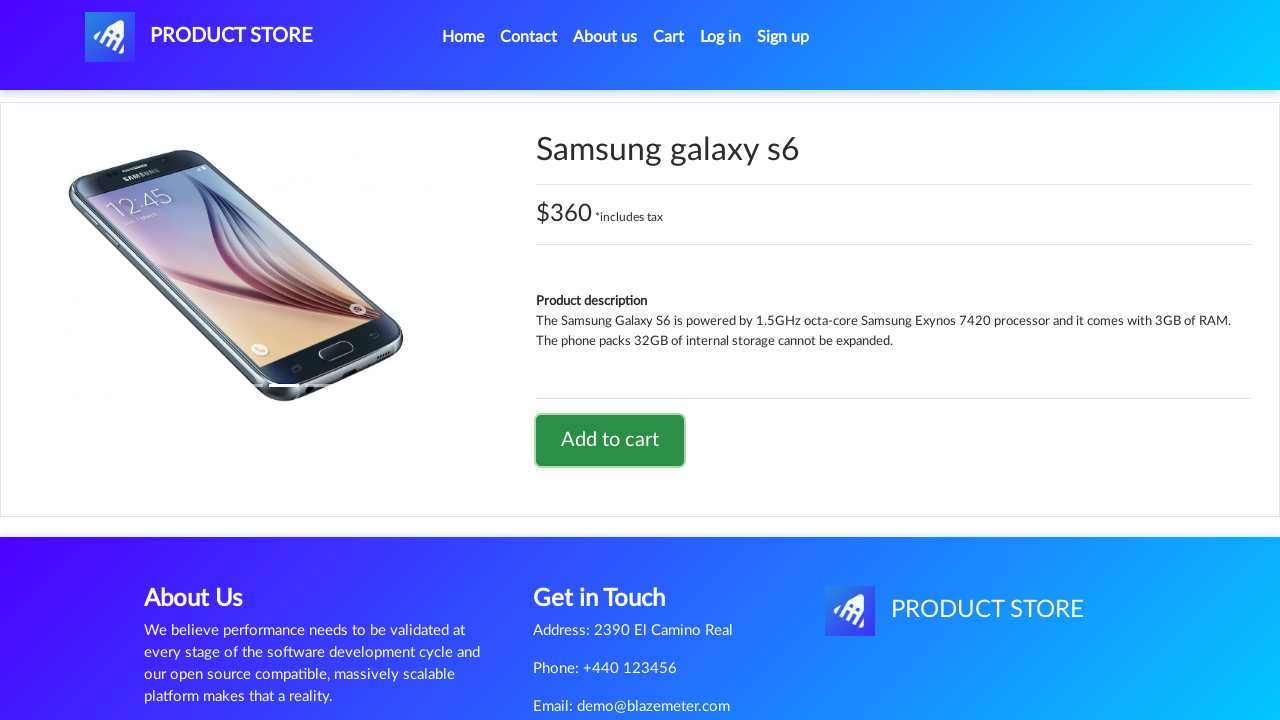

Clicked on cart button to navigate to shopping cart at (669, 37) on #cartur
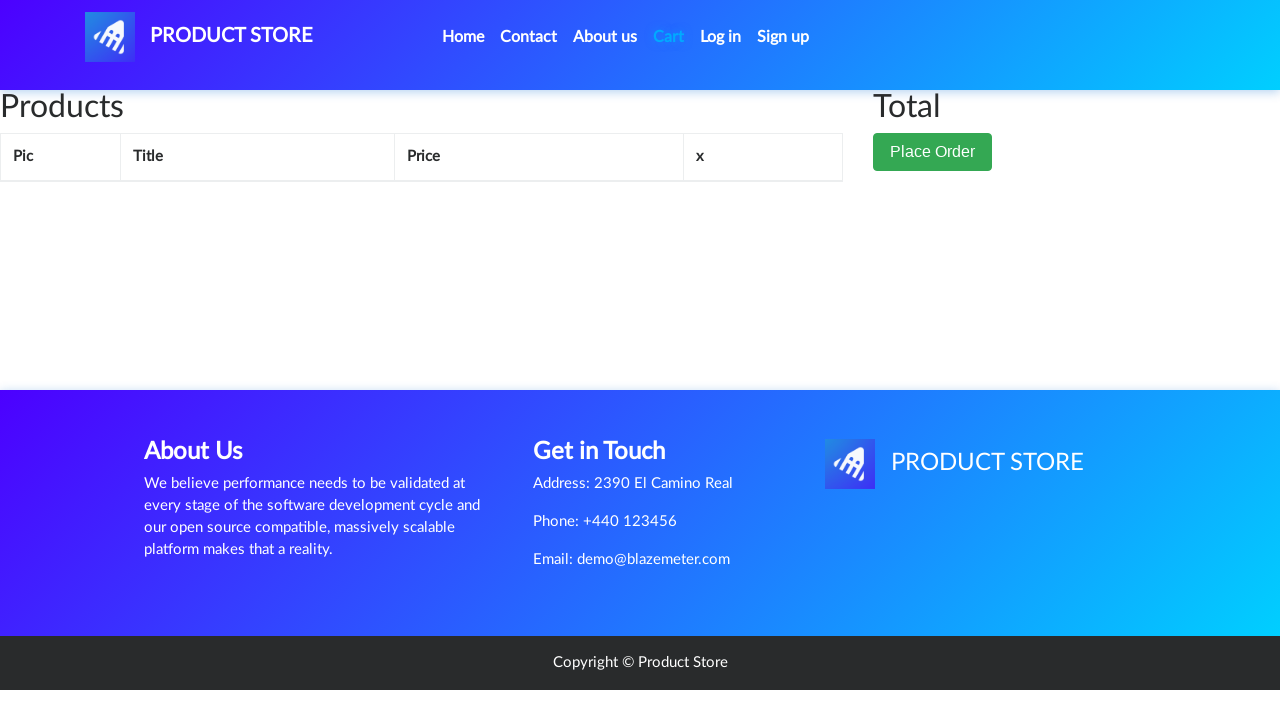

Verified Samsung galaxy s6 appears in shopping cart
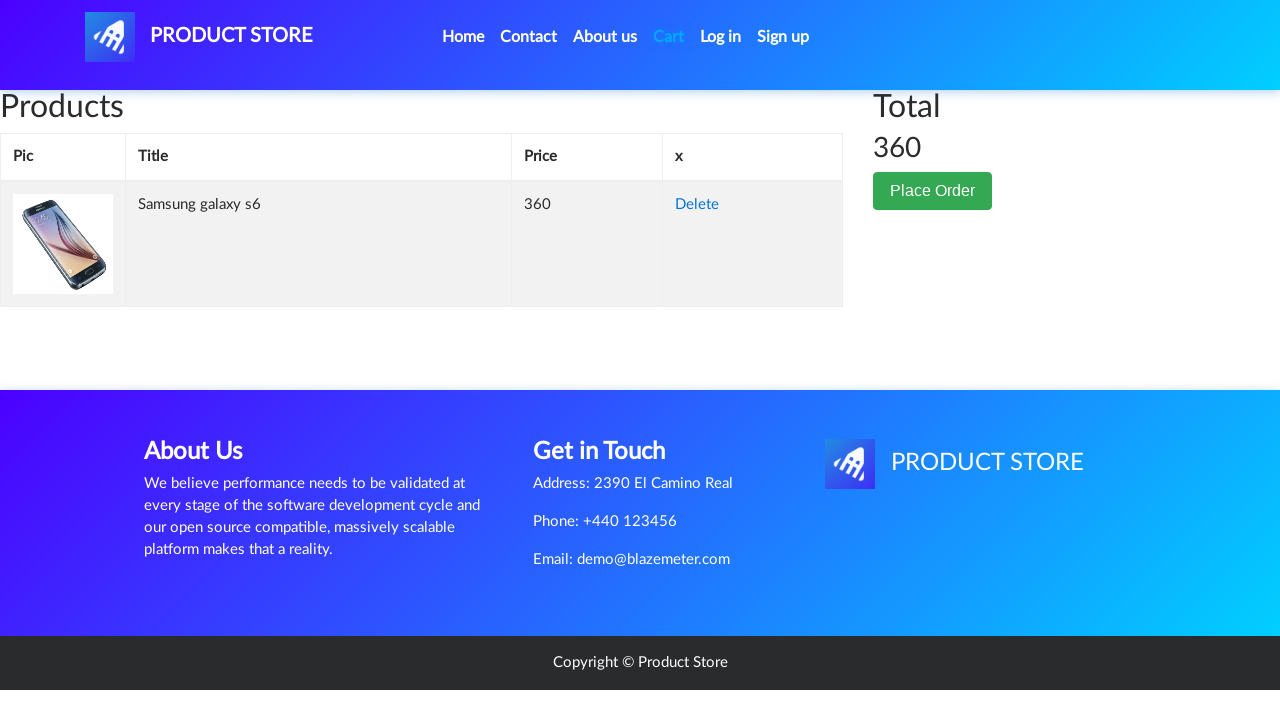

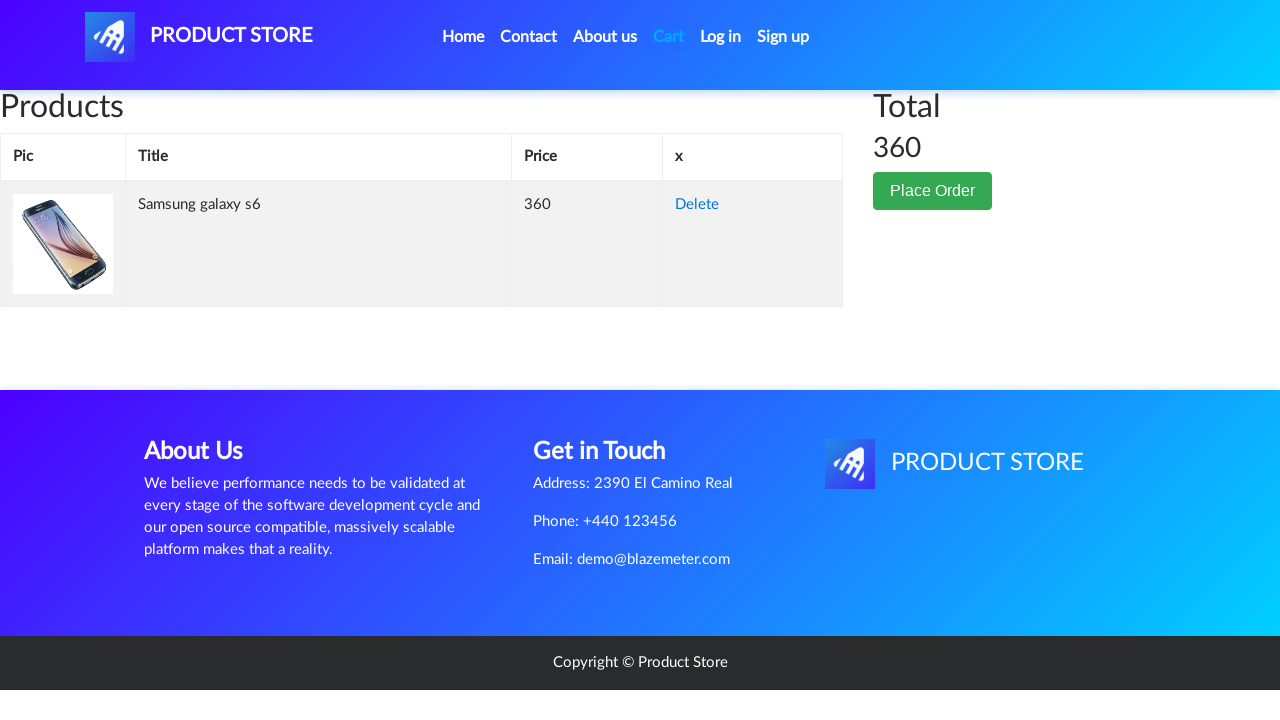